Tests dropdown selection functionality by selecting different car options using various methods (by index, value, and visible text)

Starting URL: https://www.letskodeit.com/practice

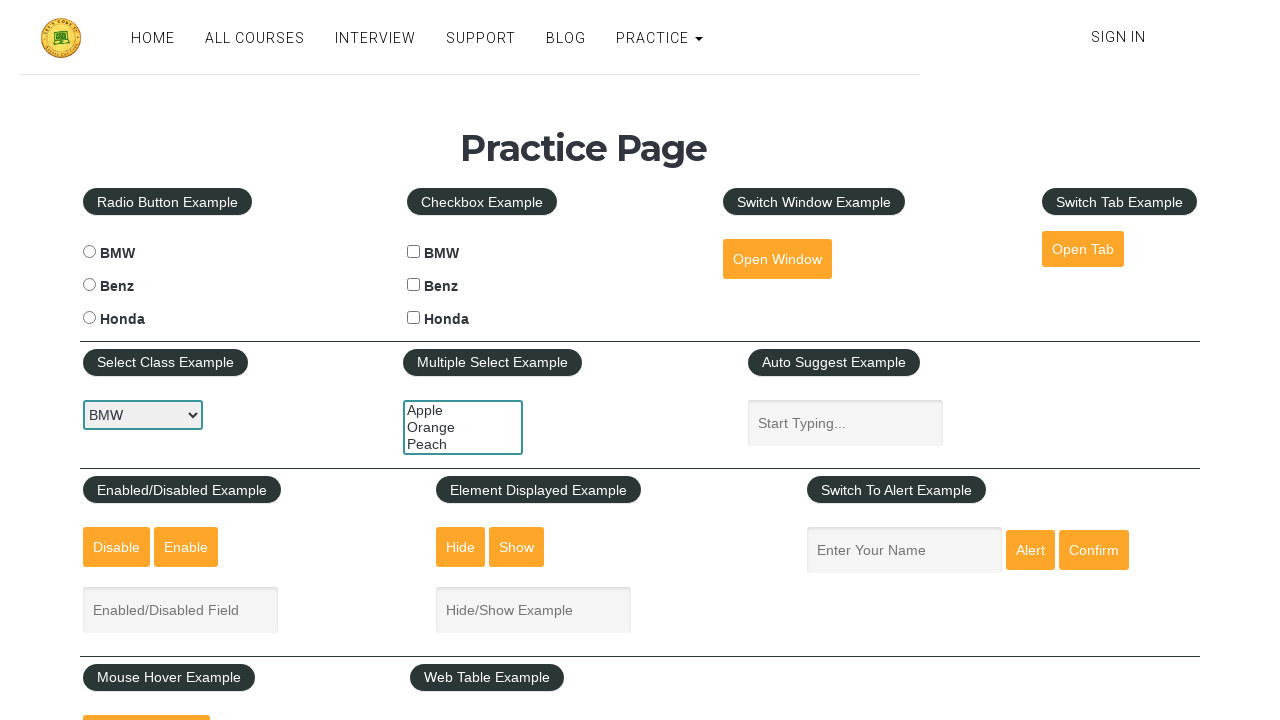

Located car selection dropdown element
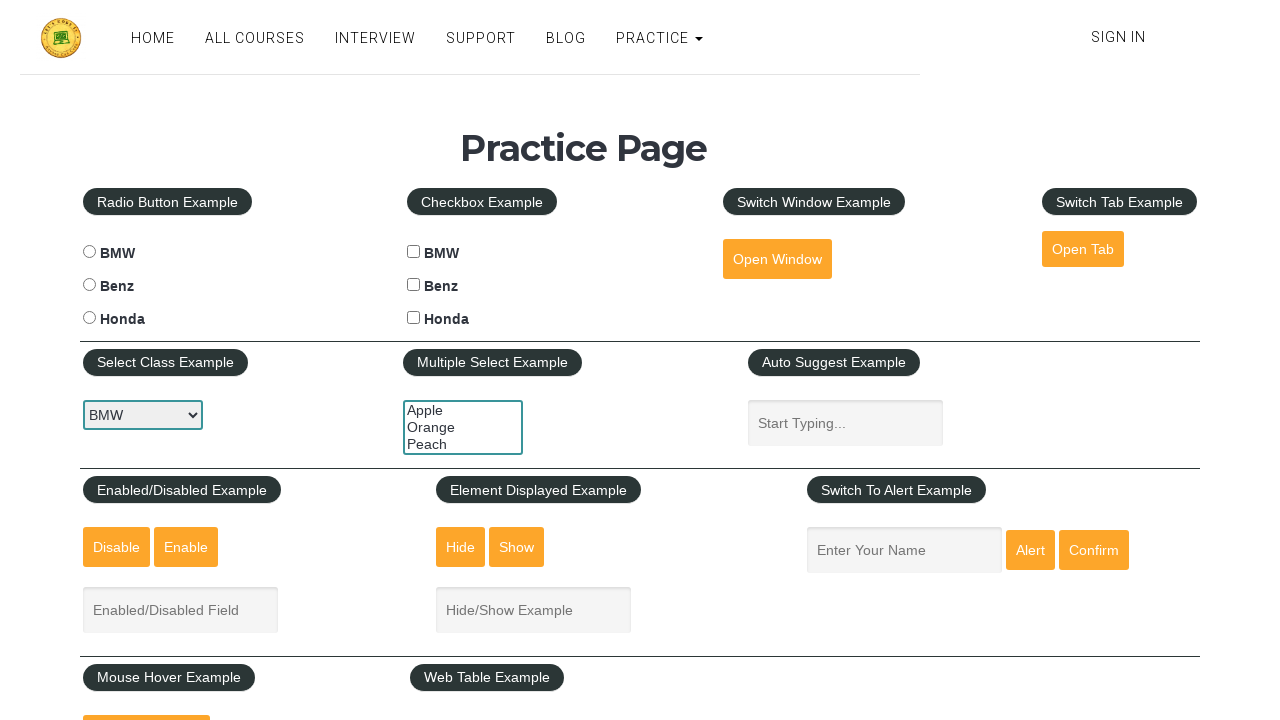

Selected dropdown option by index 2 (3rd option) on select#carselect
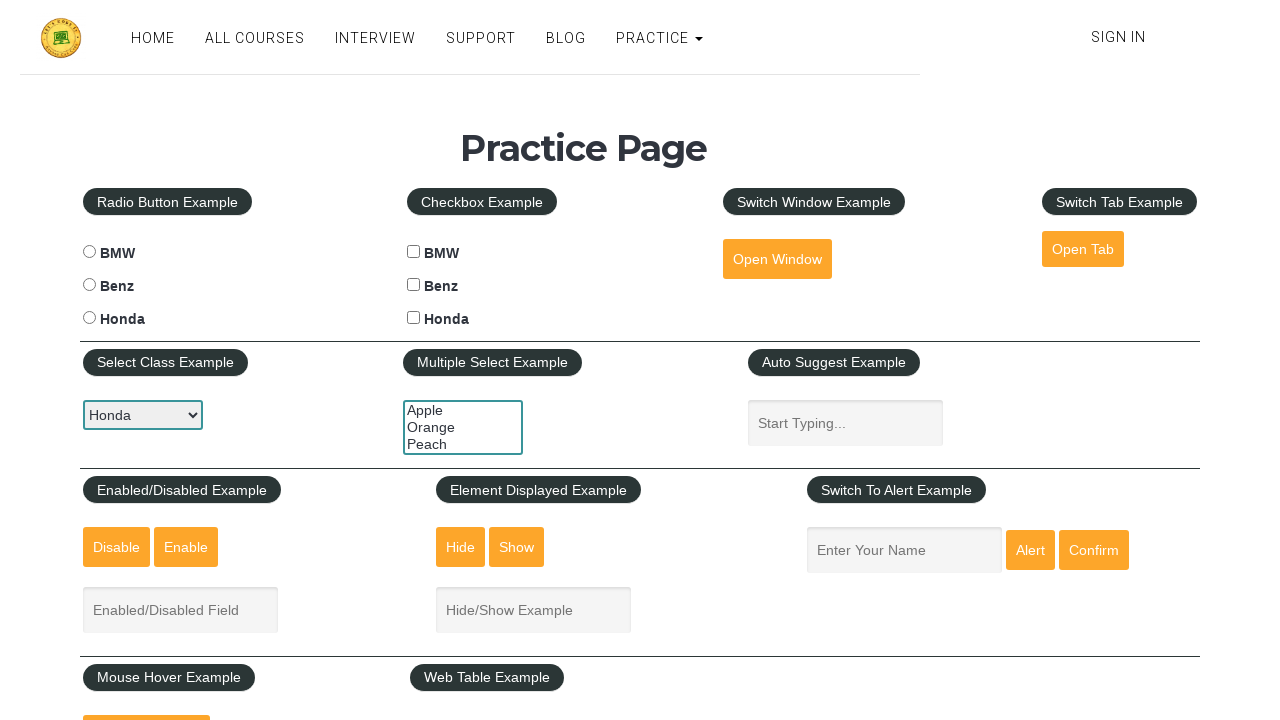

Selected dropdown option with value 'benz' on select#carselect
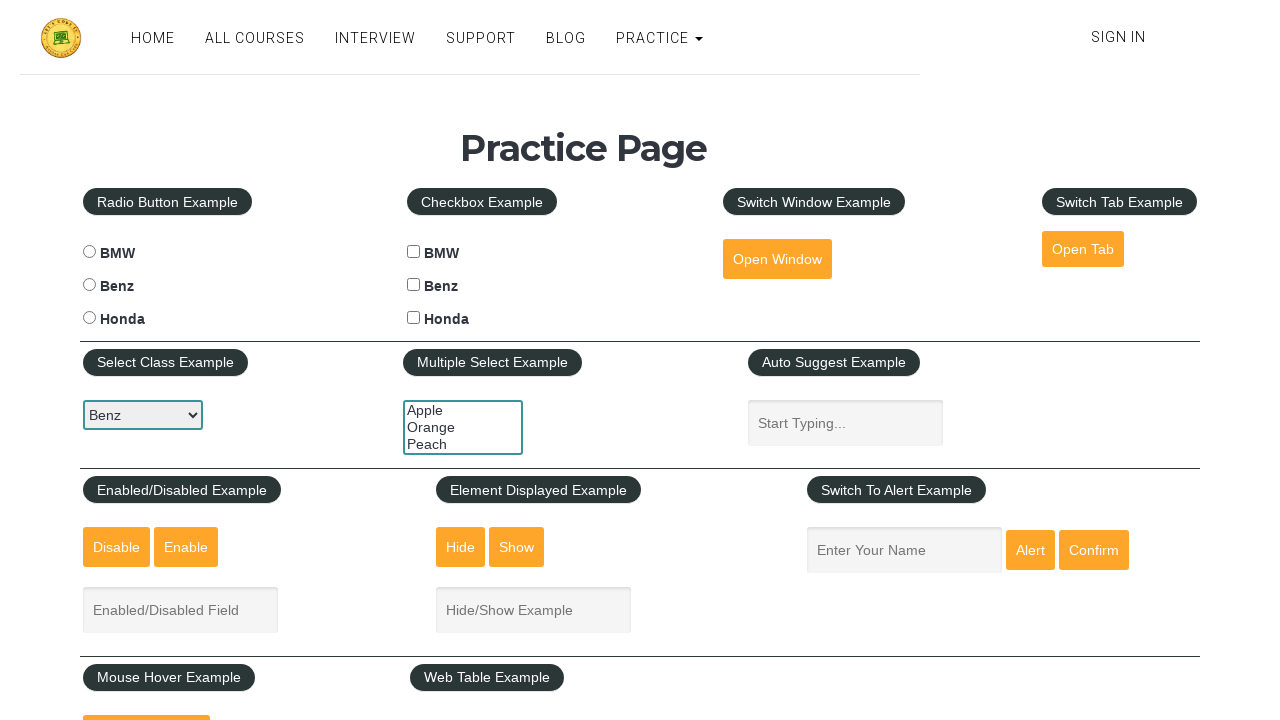

Selected dropdown option with visible text 'BMW' on select#carselect
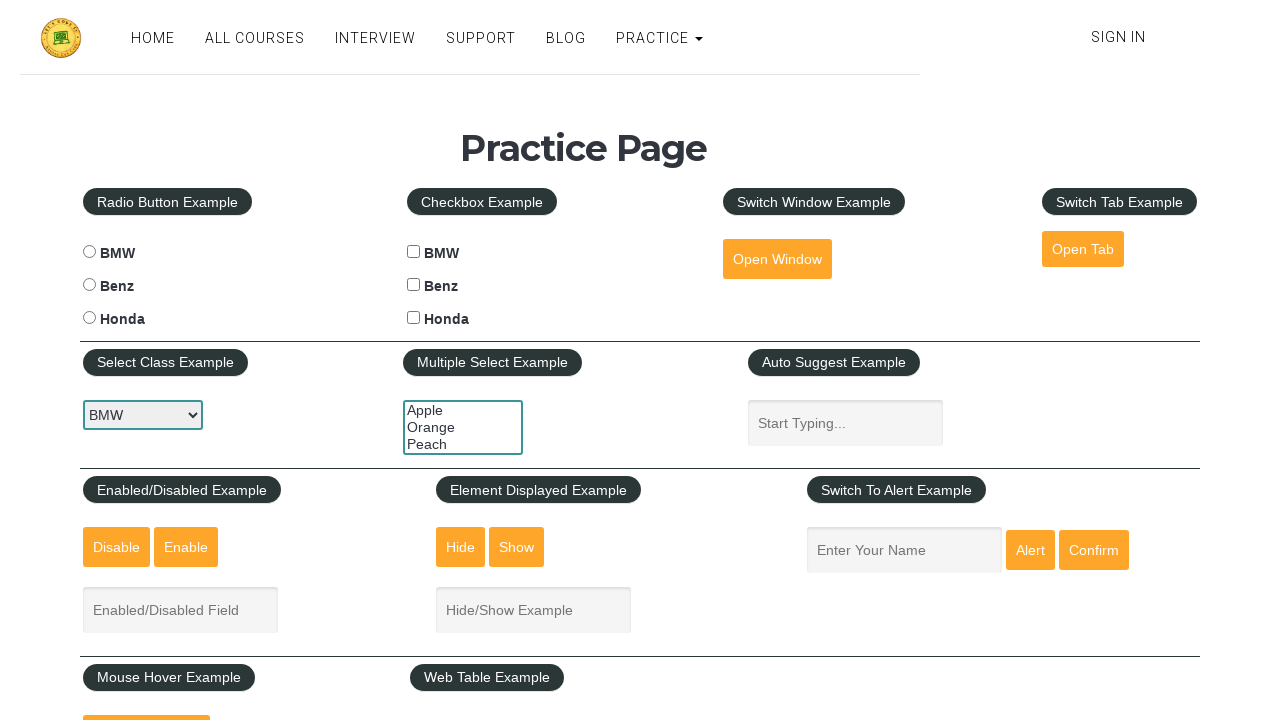

Retrieved all dropdown options (total: 3)
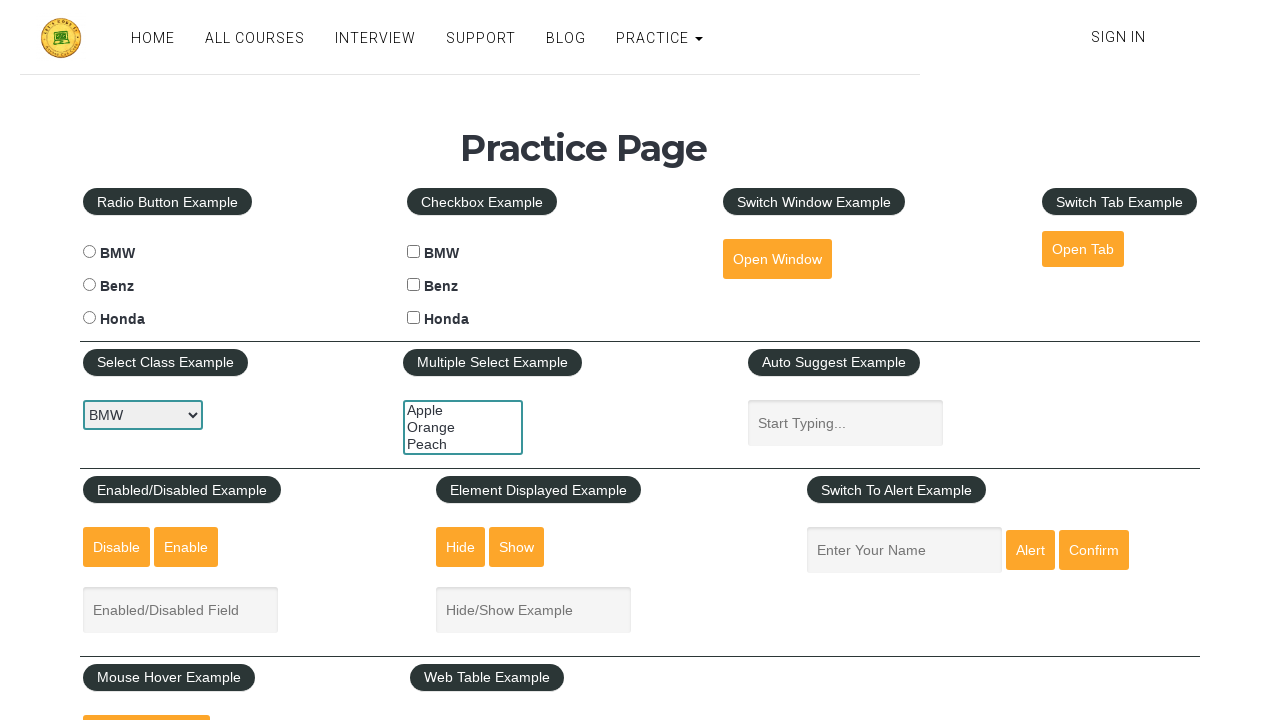

Verified all dropdown options and confirmed BMW availability
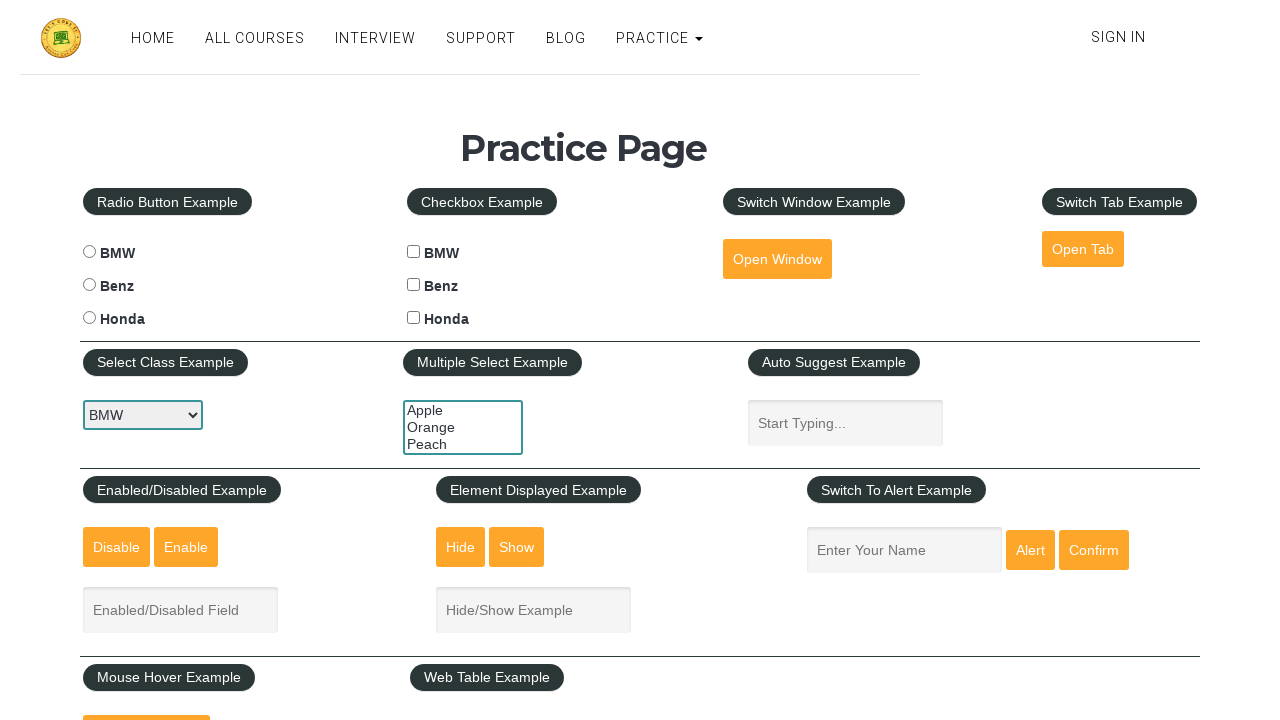

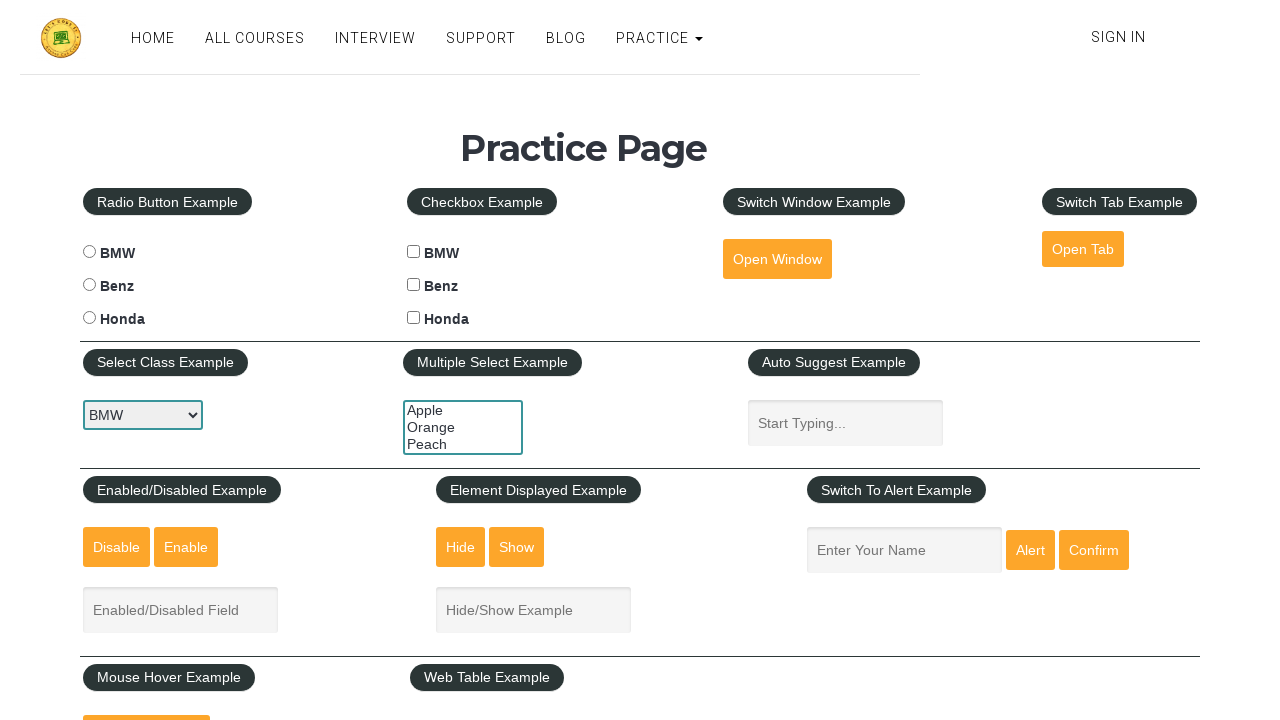